Tests editable dropdown by clicking and selecting Belgium from the country list

Starting URL: https://react.semantic-ui.com/maximize/dropdown-example-search-selection/

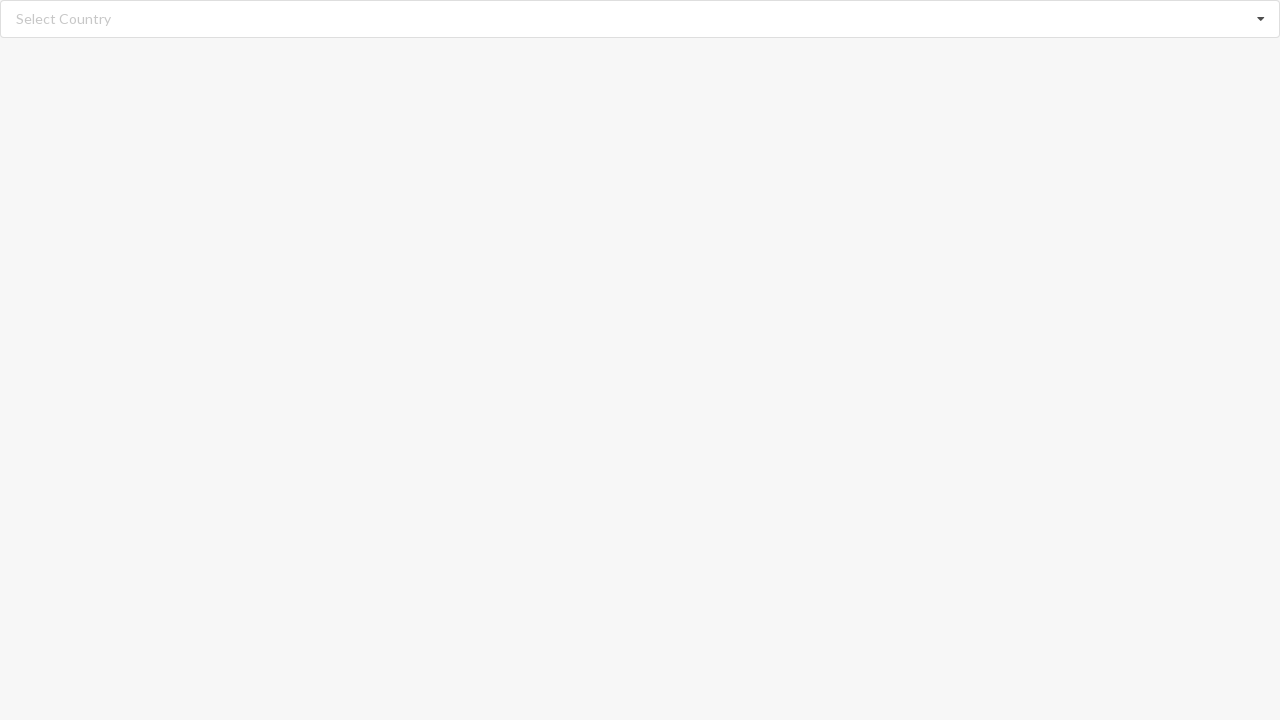

Clicked on the editable dropdown to open it at (640, 19) on div[role='combobox']
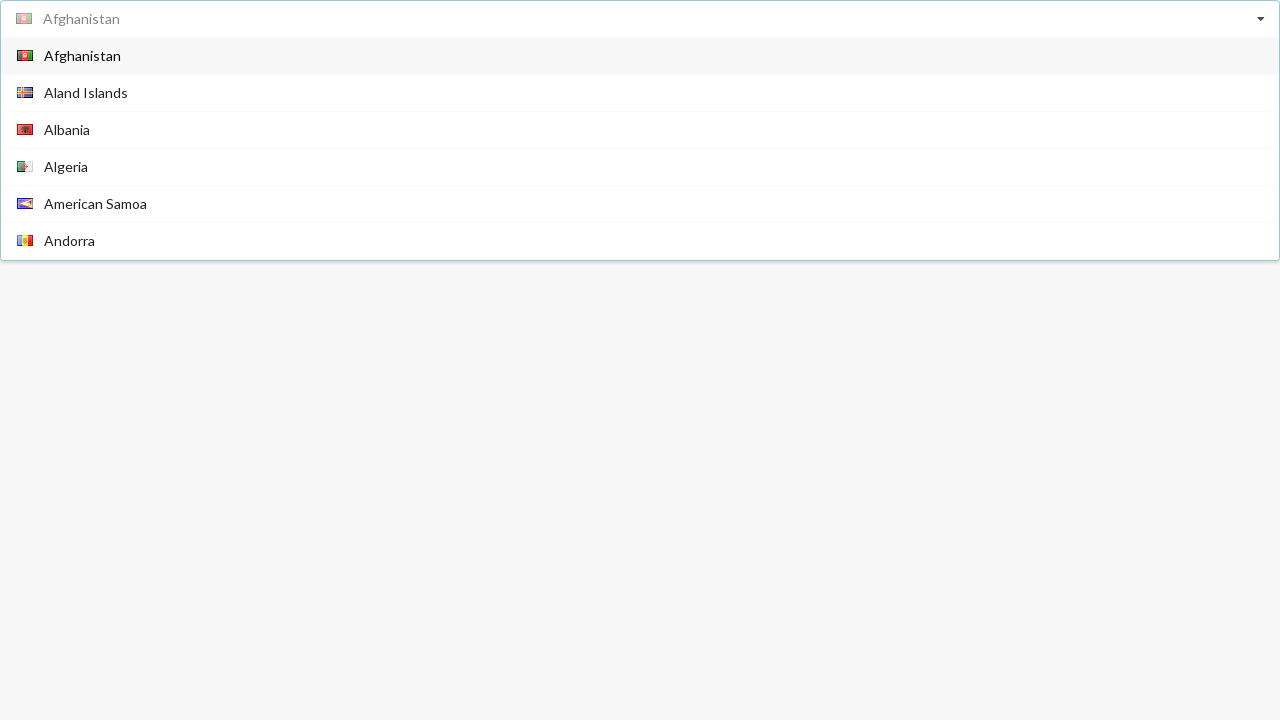

Selected Belgium from the dropdown list at (69, 168) on text=Belgium
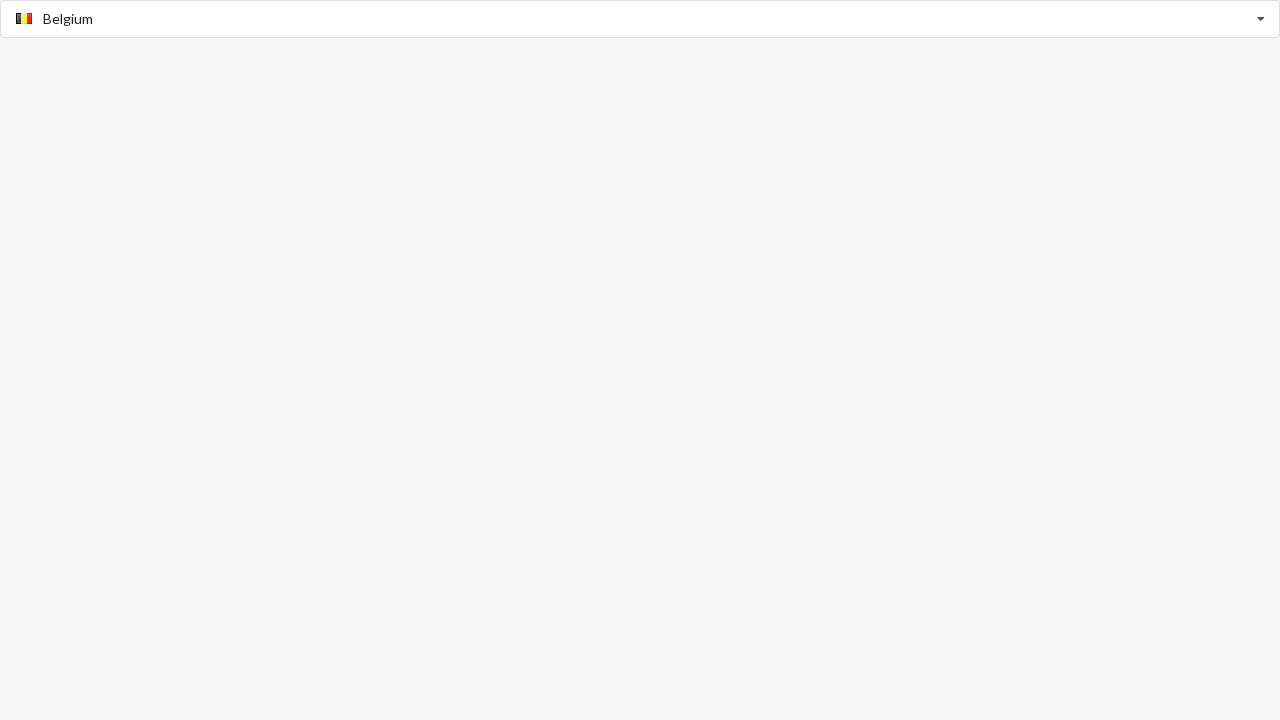

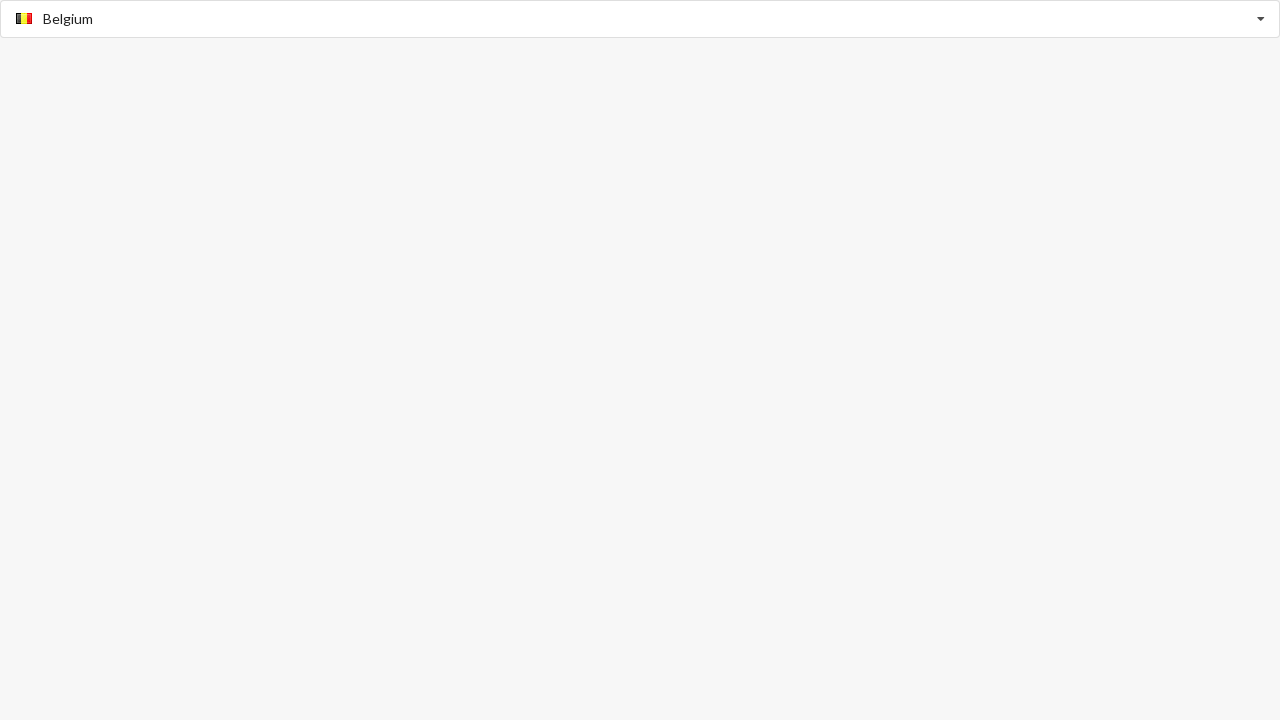